Tests accepting a JavaScript alert by clicking the alert button and accepting the alert dialog

Starting URL: https://demoqa.com/alerts

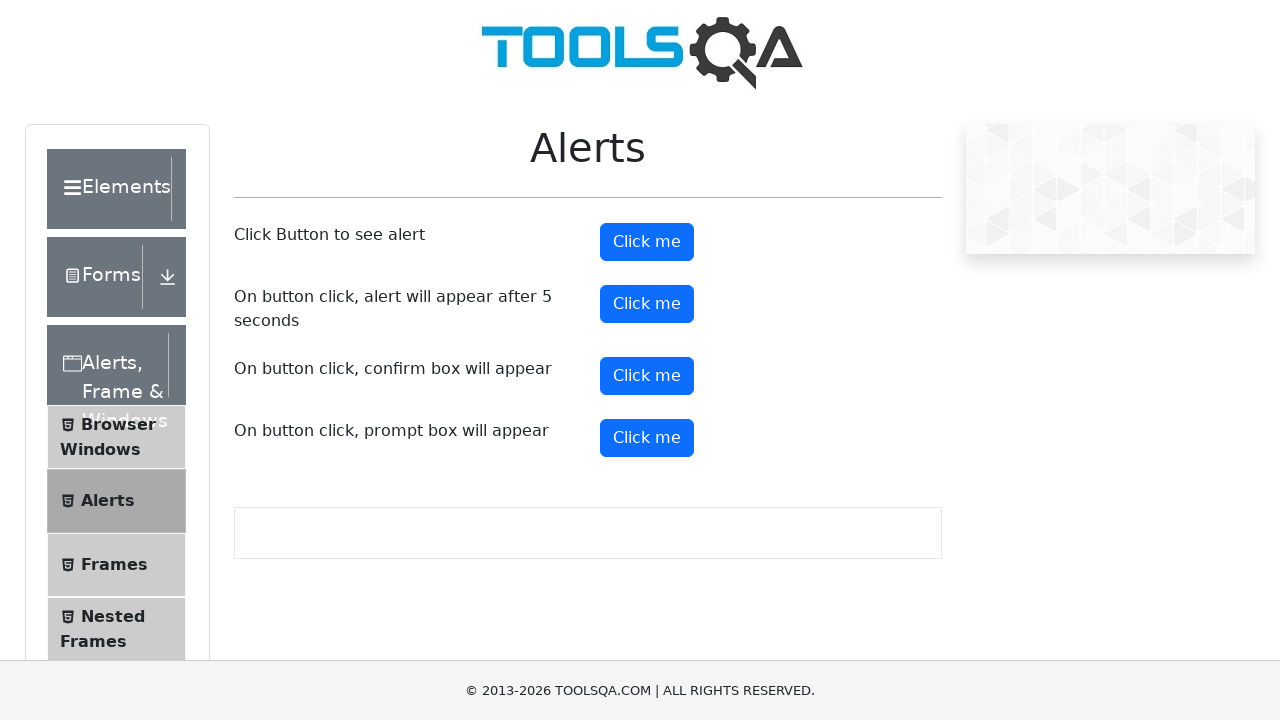

Clicked alert button to trigger JavaScript alert at (647, 242) on #alertButton
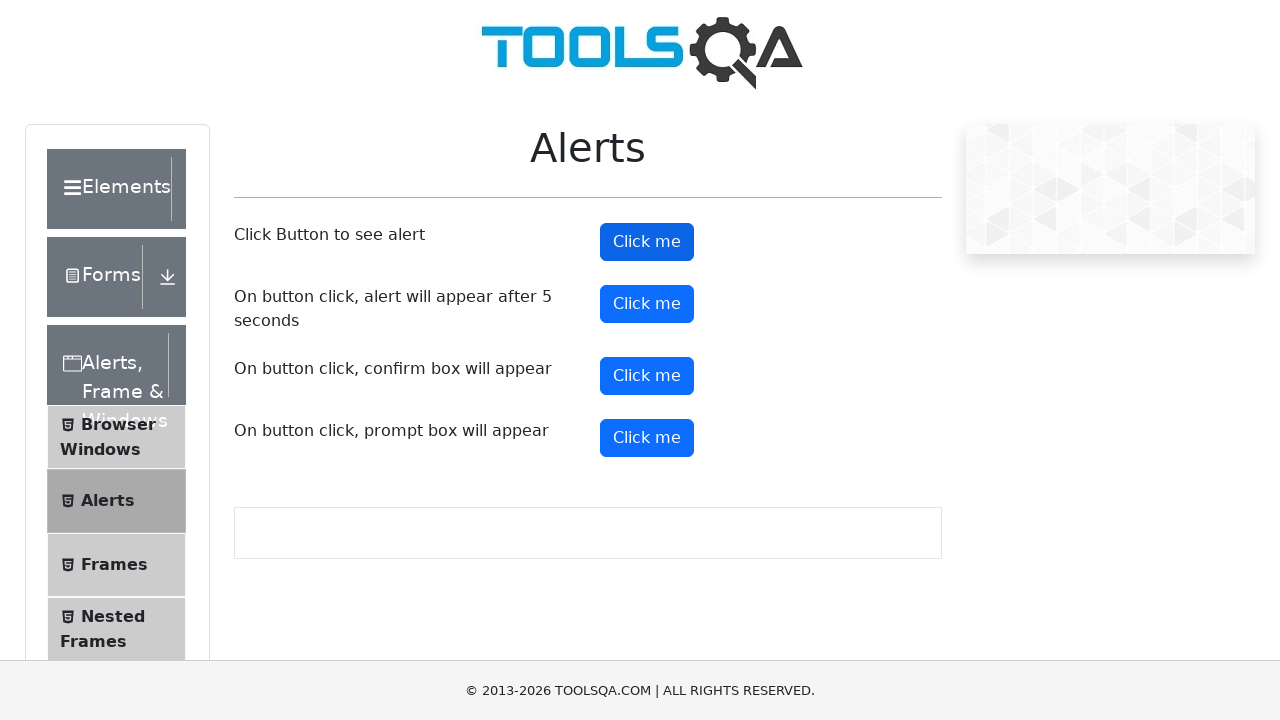

Set up dialog handler to accept alert
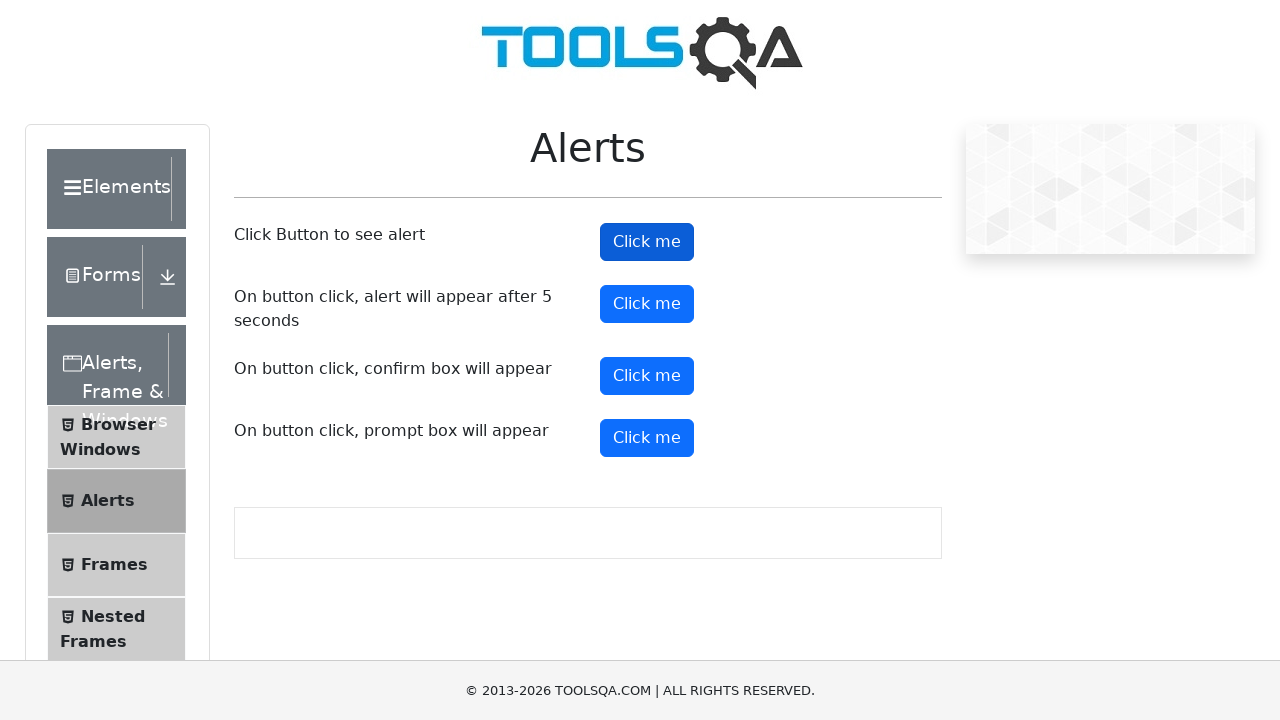

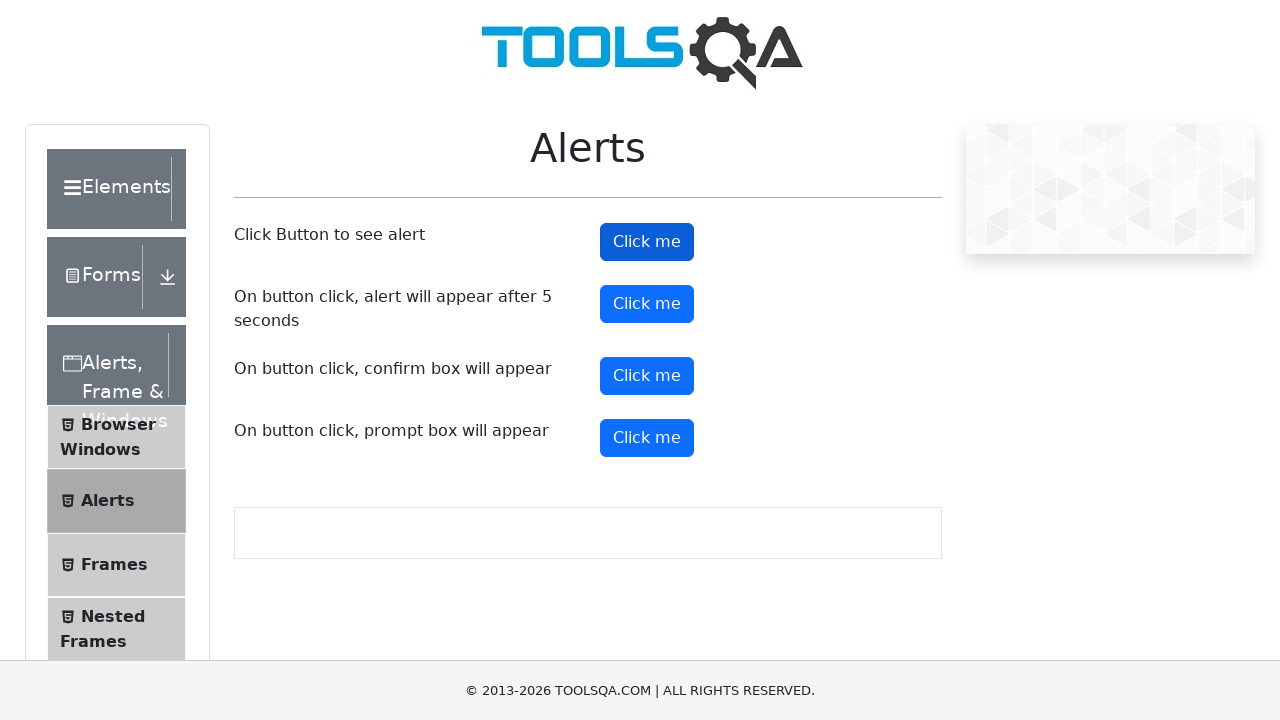